Tests clearing and filling a username field on the Vtiger CRM demo page

Starting URL: https://demo.vtiger.com/vtigercrm/index.php

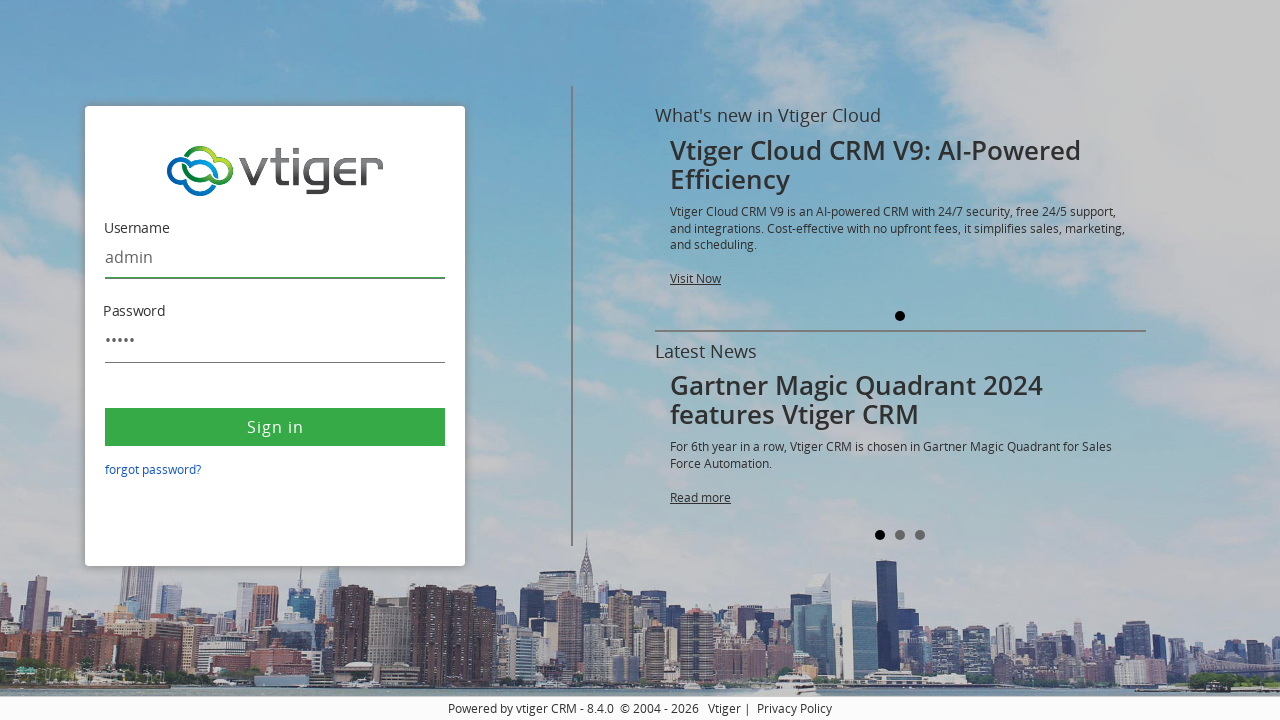

Located username field element
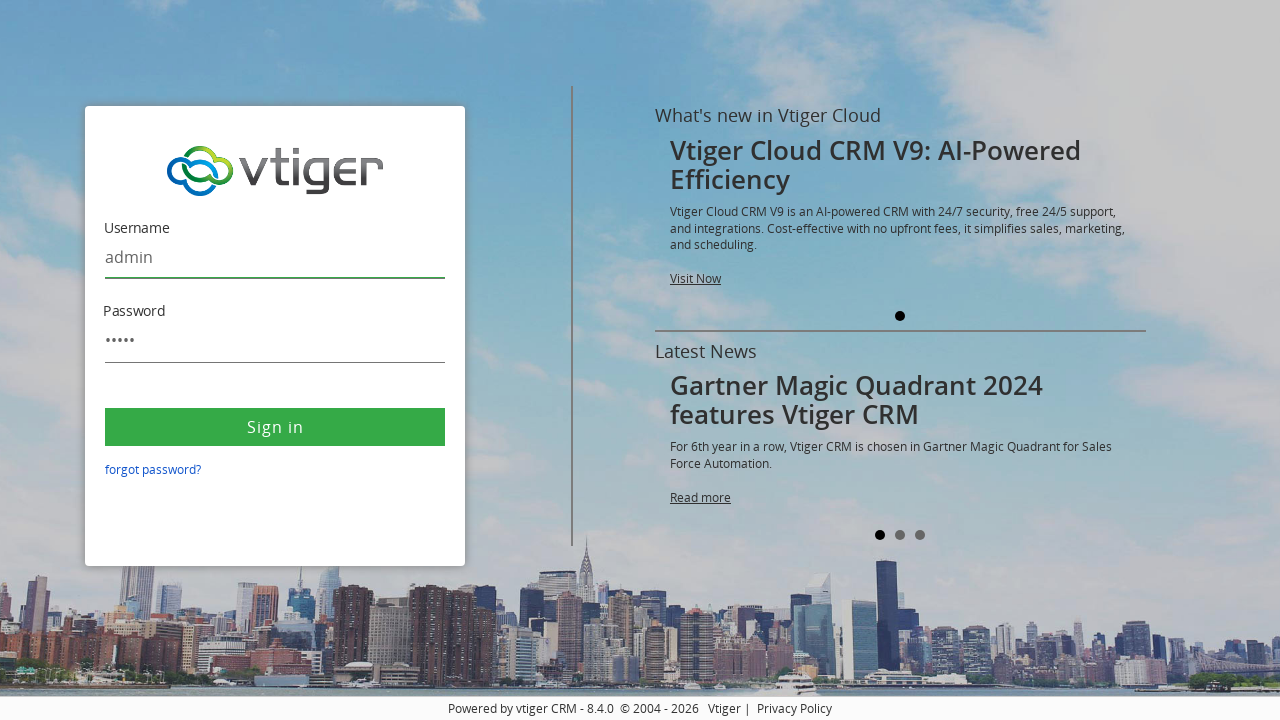

Cleared username field of pre-filled content on #username
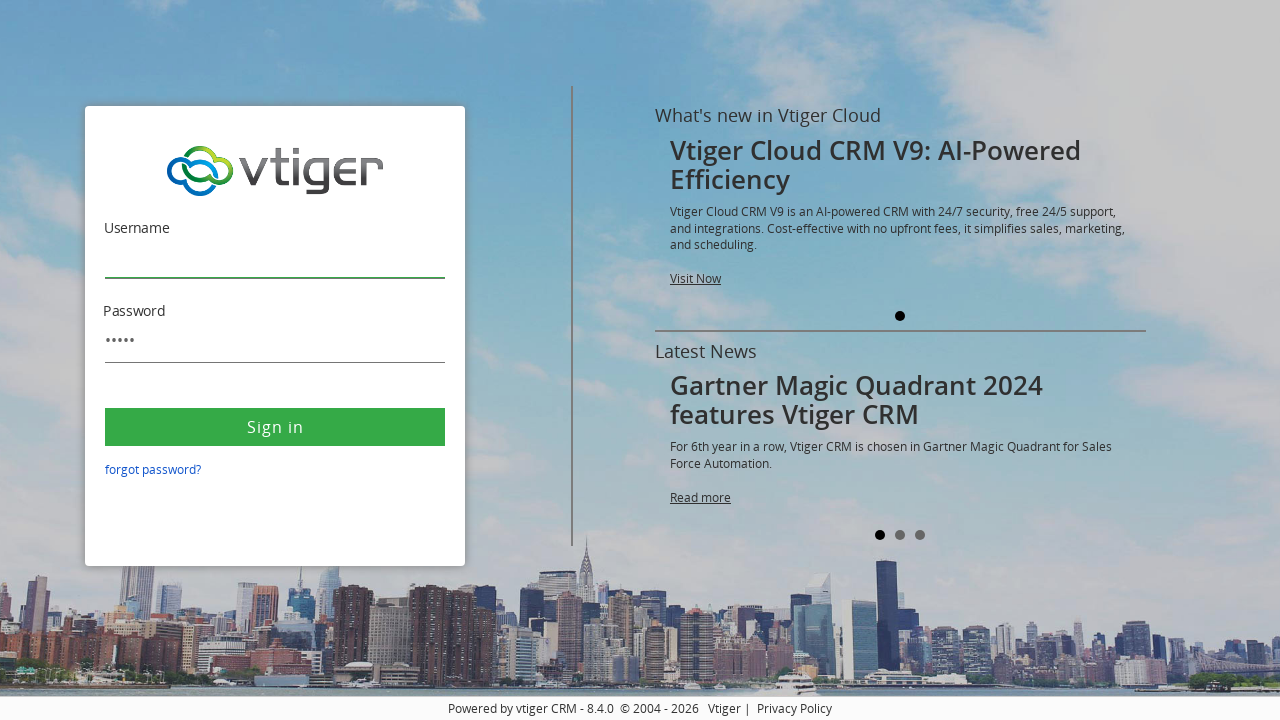

Filled username field with 'Sasikala' on #username
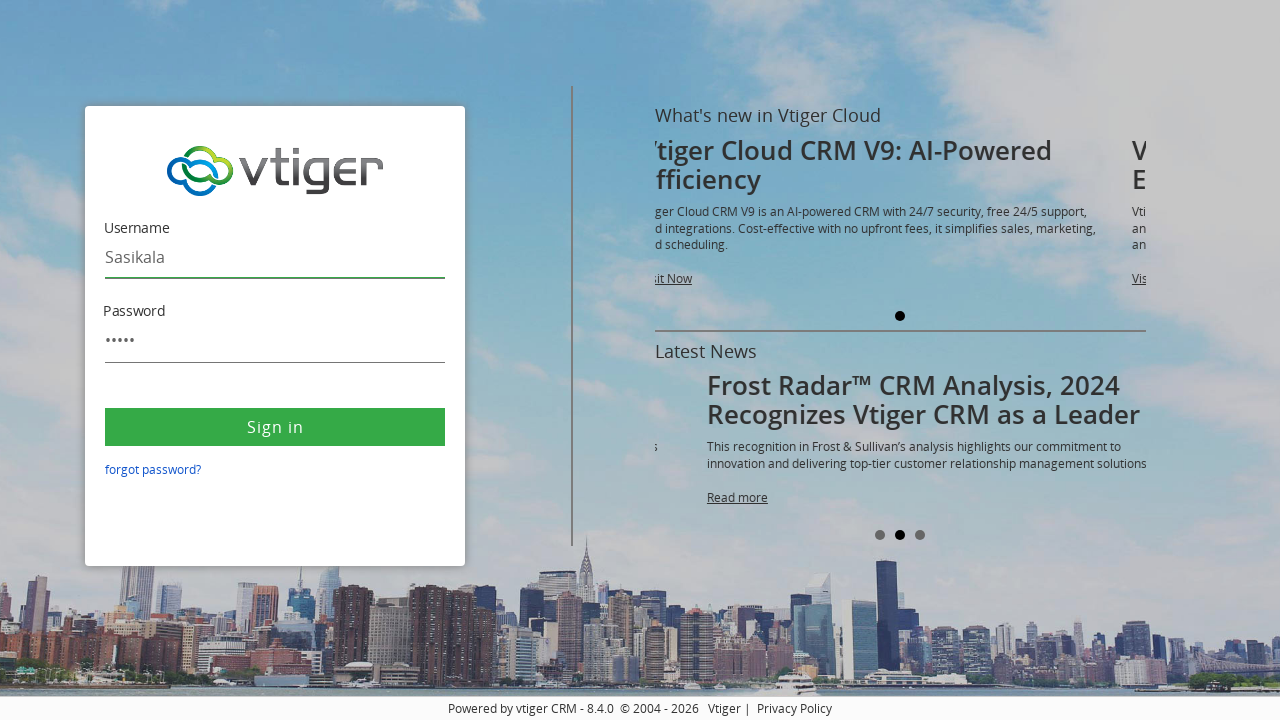

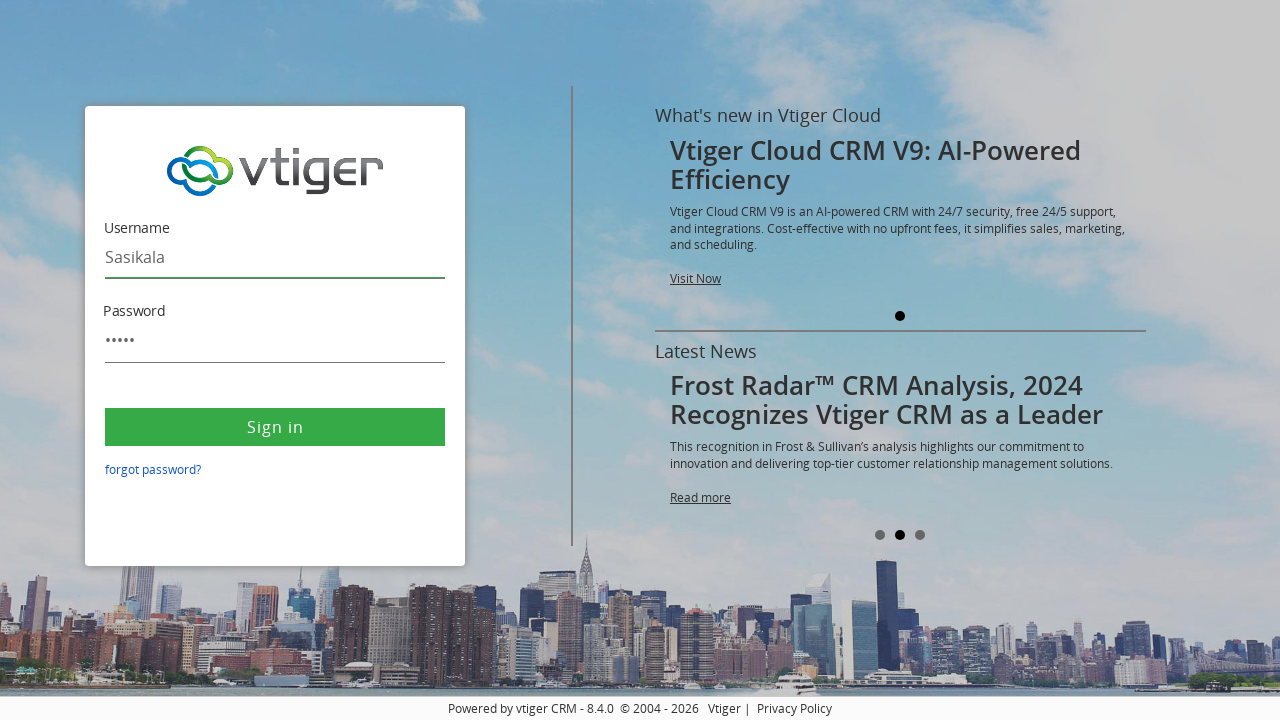